Tests alert handling functionality by triggering different types of JavaScript alerts and interacting with them

Starting URL: https://rahulshettyacademy.com/AutomationPractice/

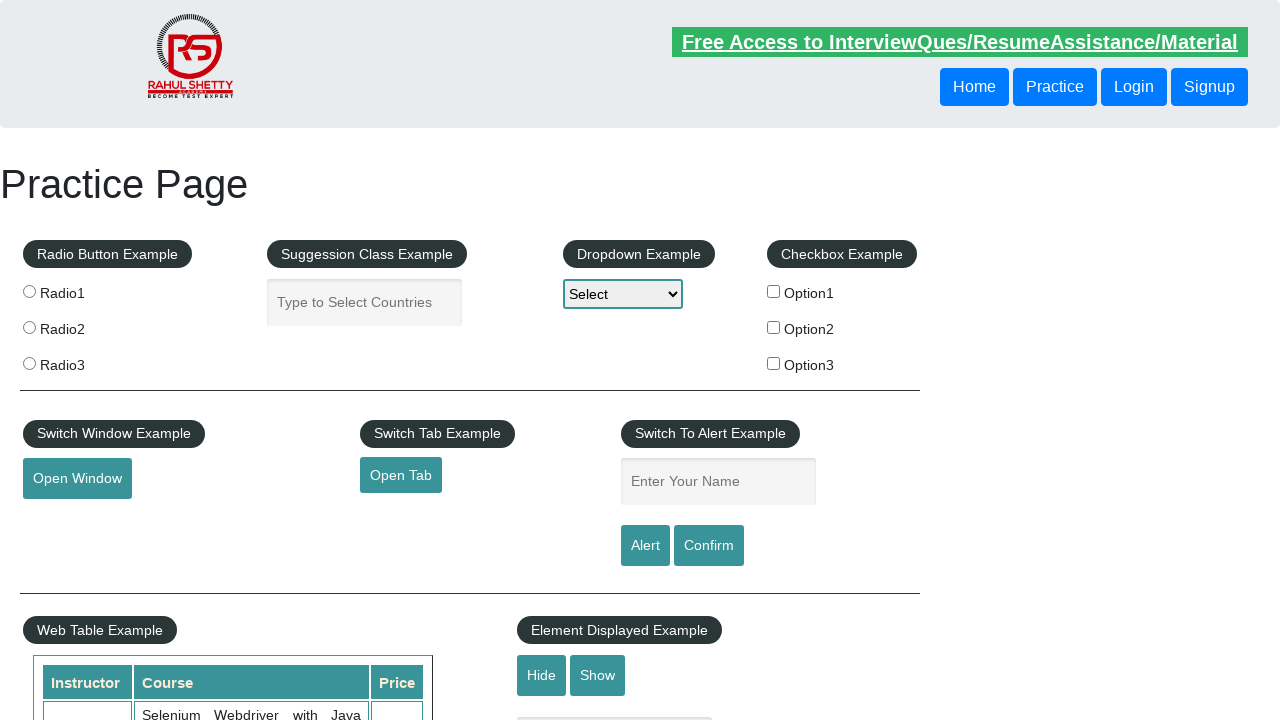

Filled name field with 'Rahul' on #name
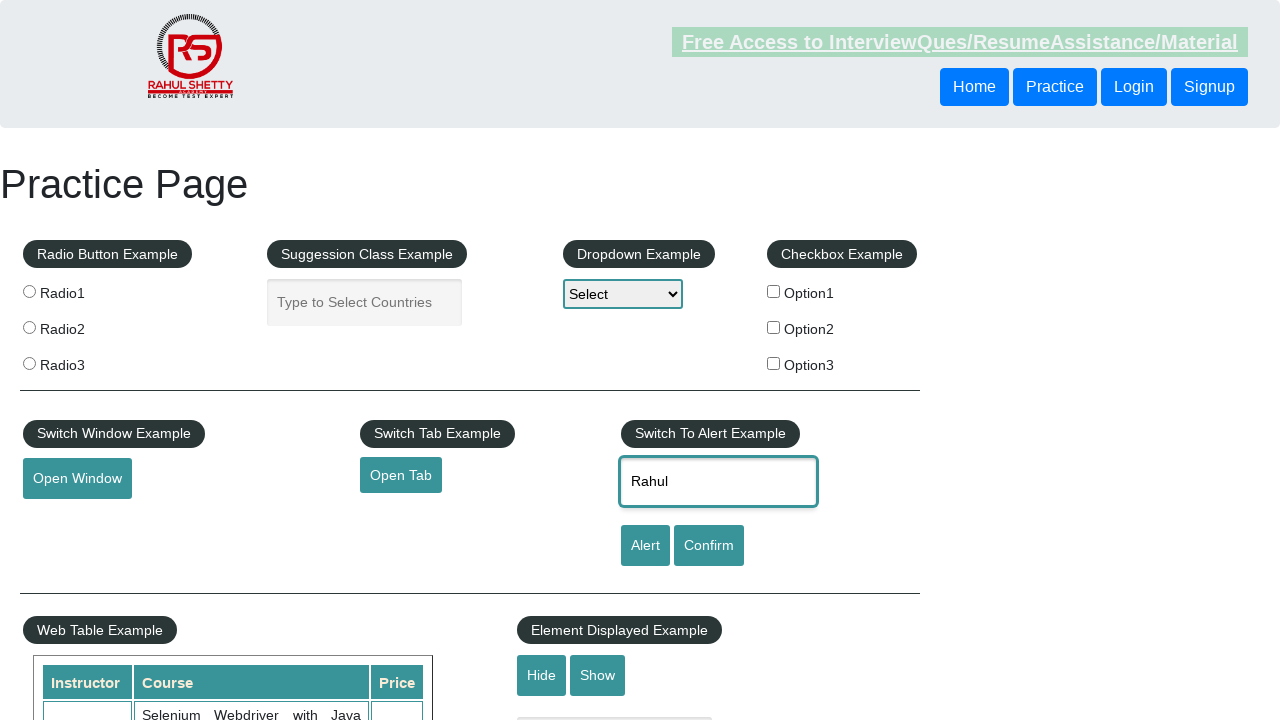

Clicked alert button to trigger JavaScript alert at (645, 546) on [id='alertbtn']
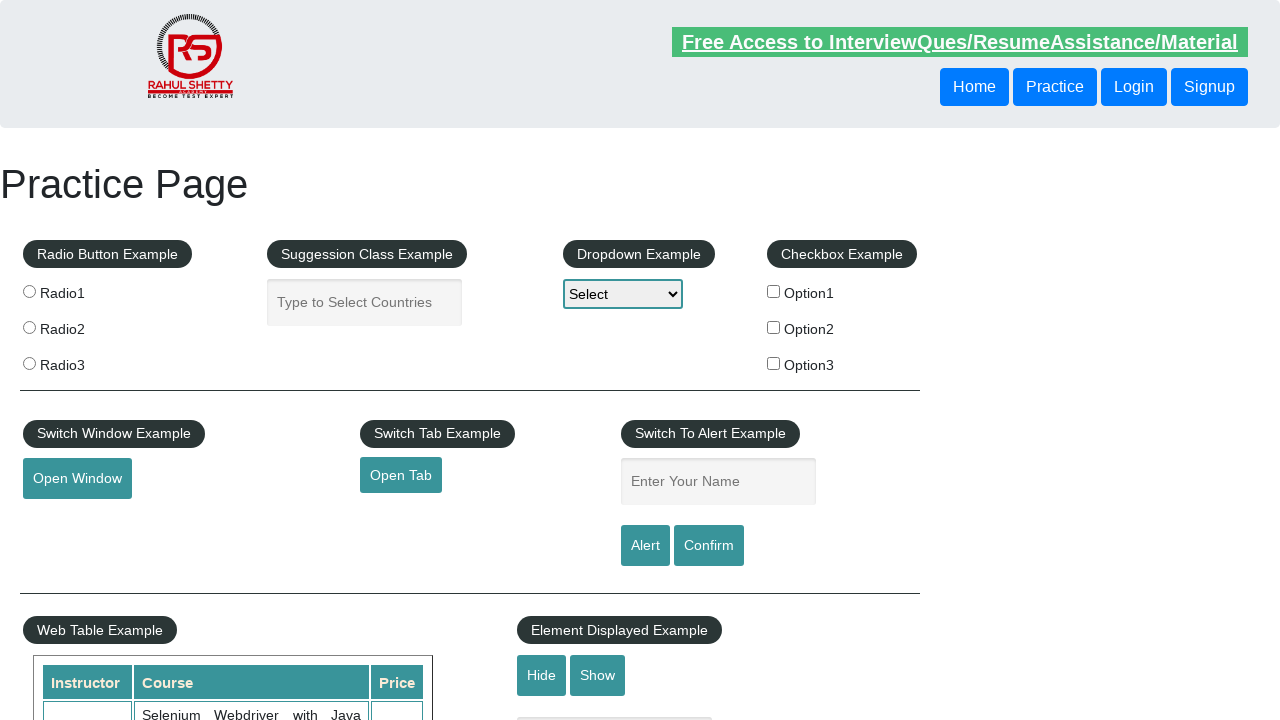

Set up dialog handler to accept alerts
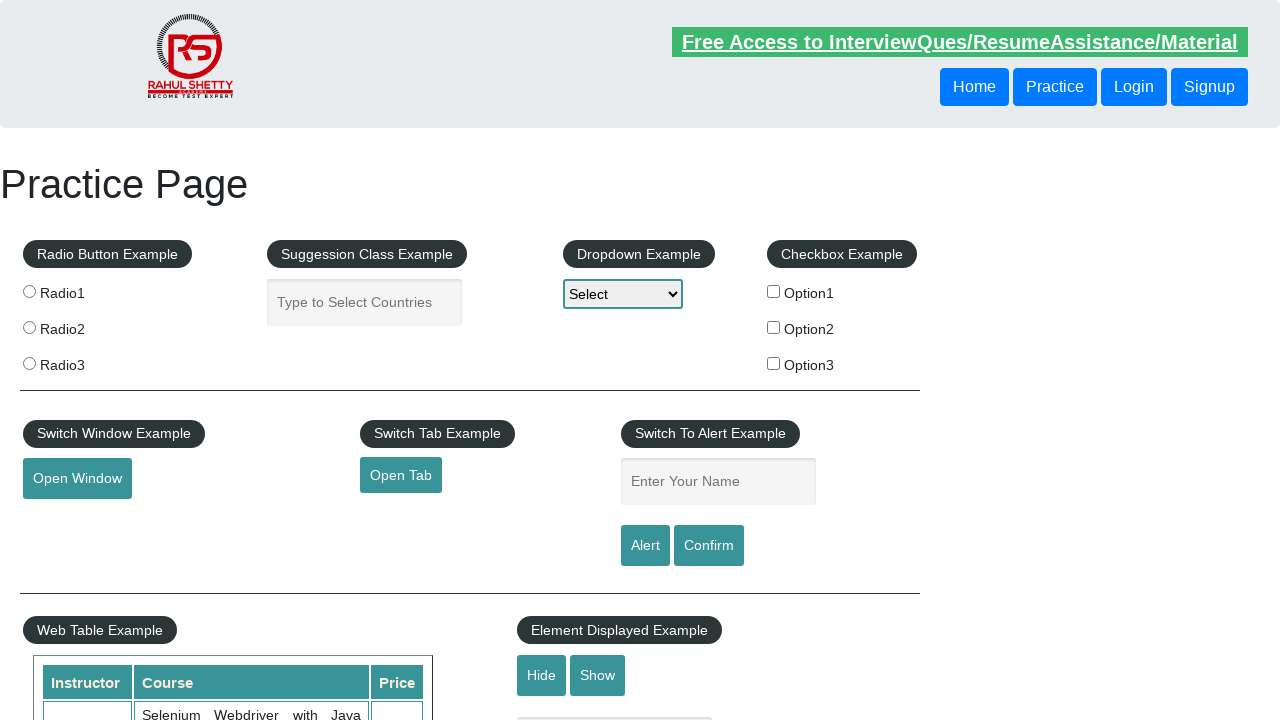

Clicked confirm button to trigger confirmation dialog at (709, 546) on #confirmbtn
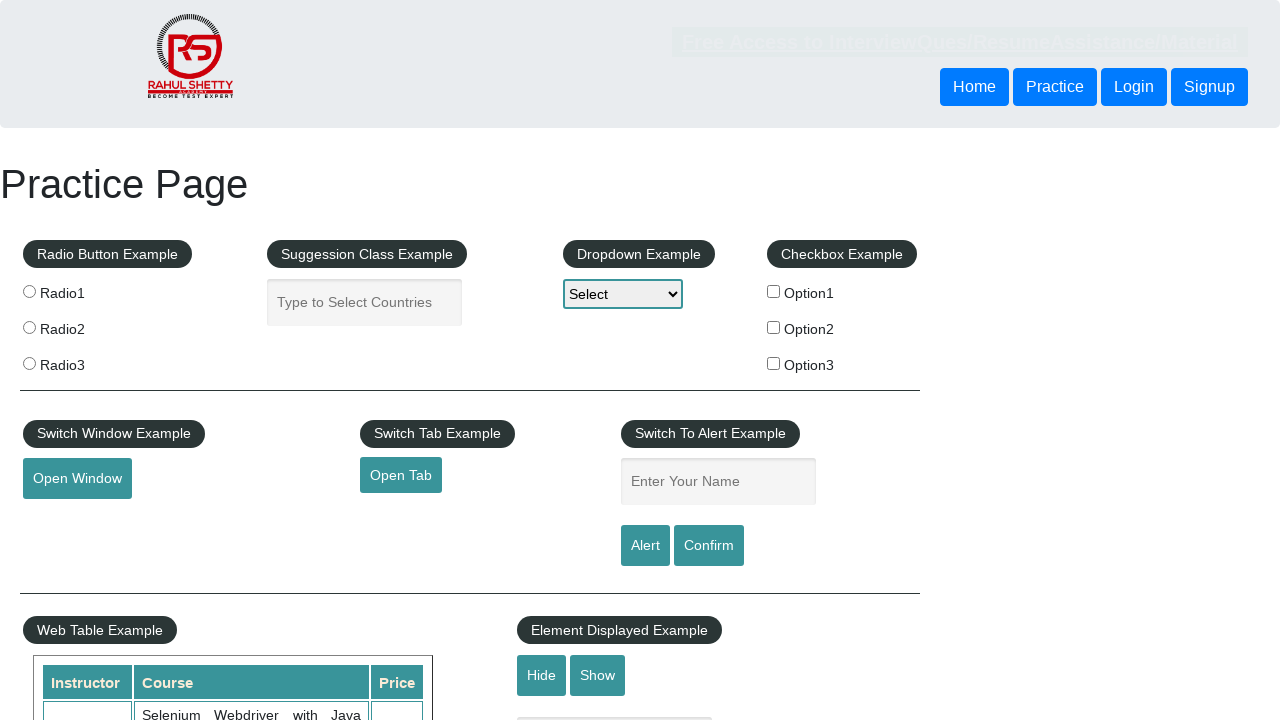

Set up dialog handler to dismiss confirmation dialogs
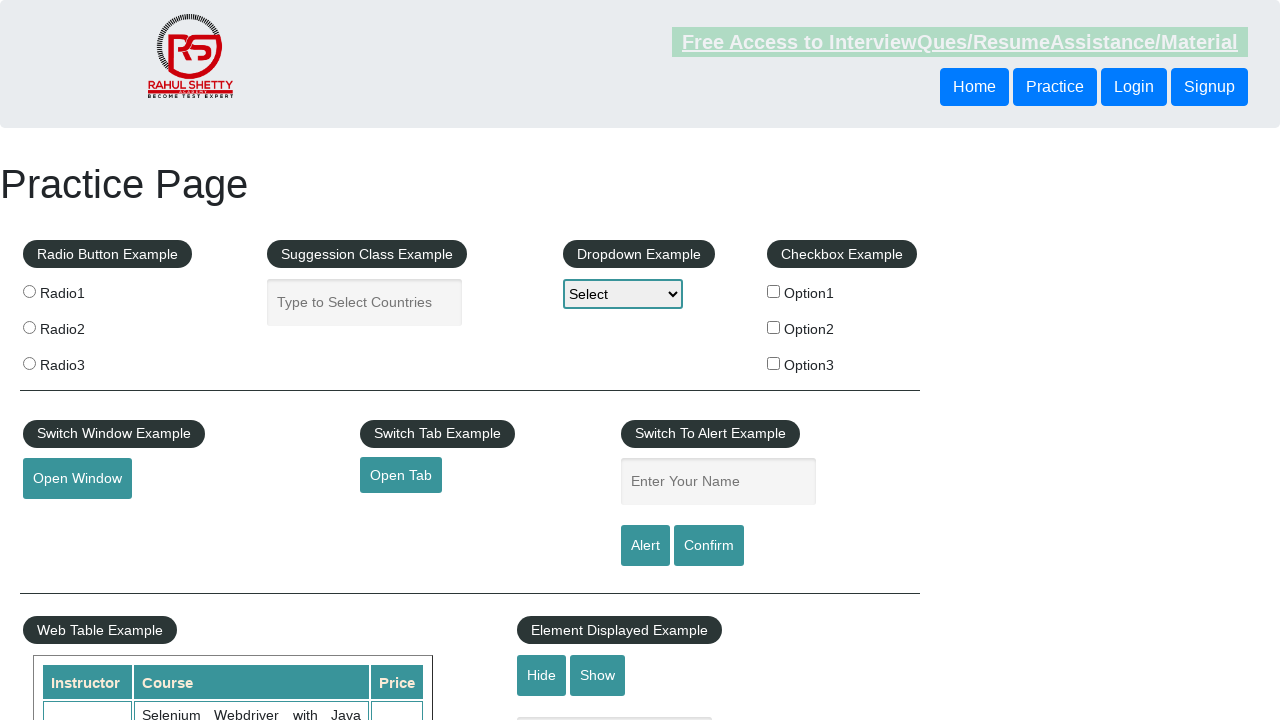

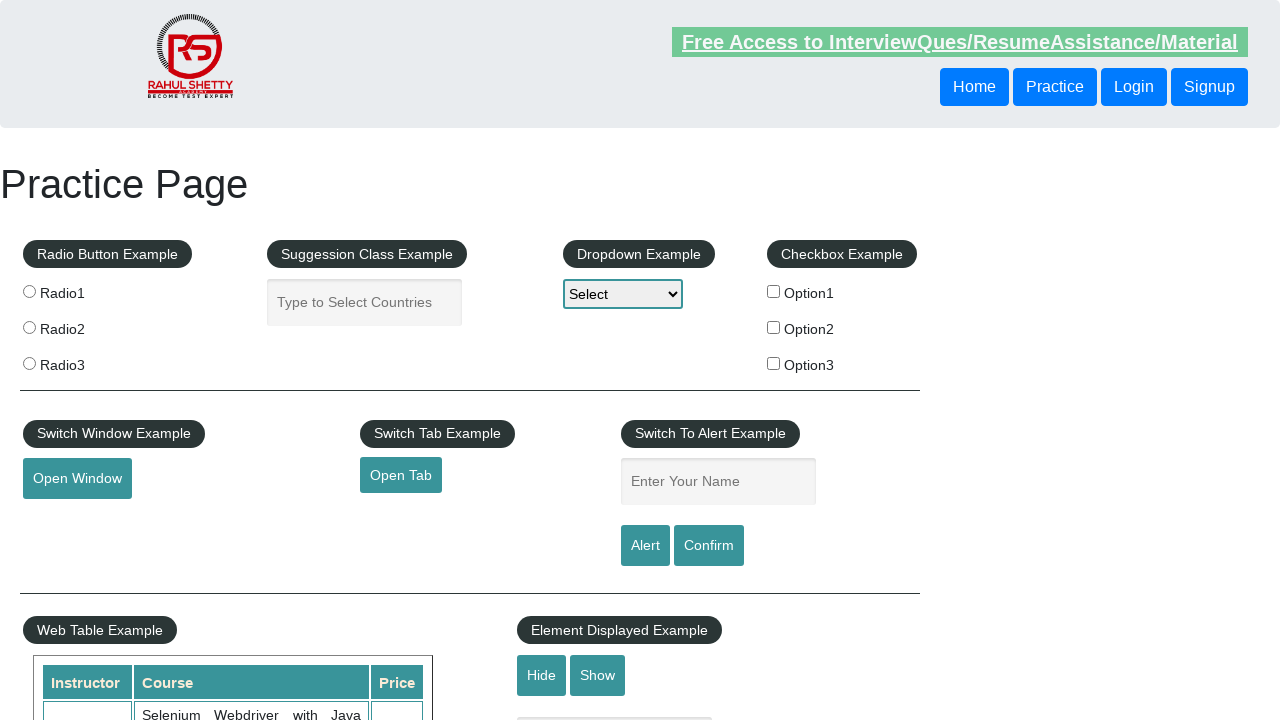